Tests dynamic checkbox controls by toggling visibility, waiting for state changes, and verifying checkbox selection

Starting URL: https://training-support.net/webelements/dynamic-controls

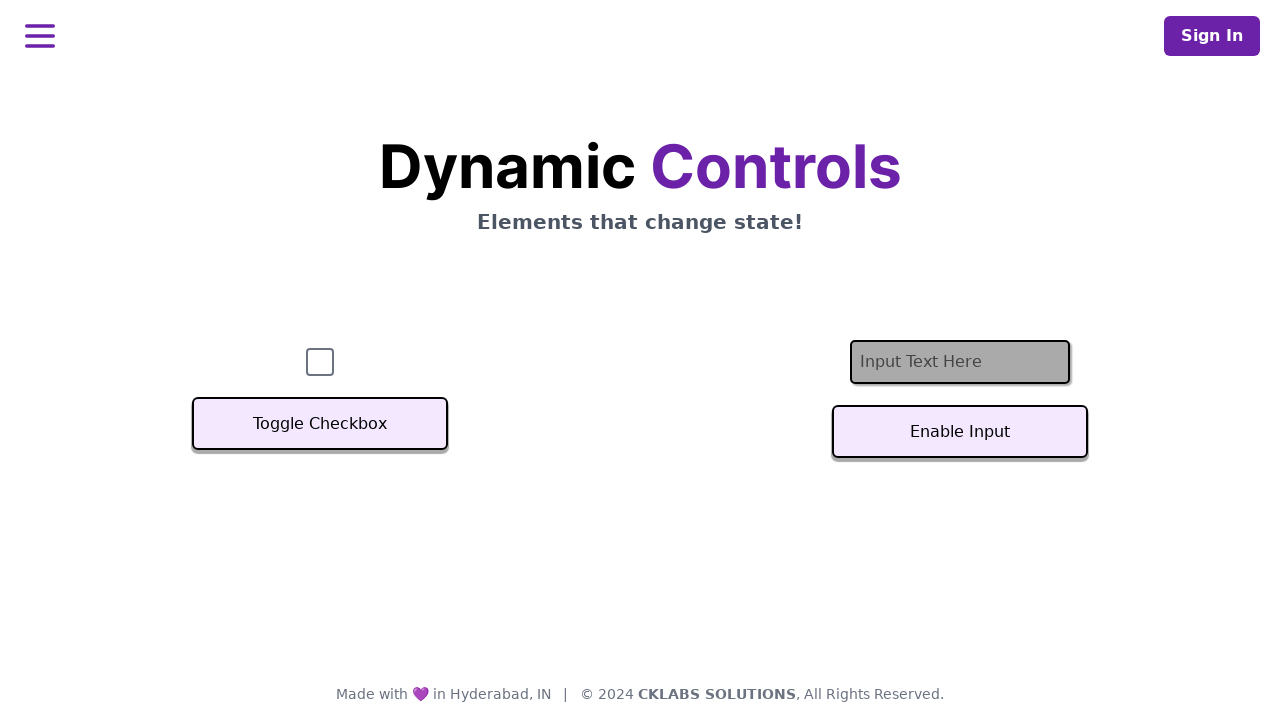

Located checkbox element by ID
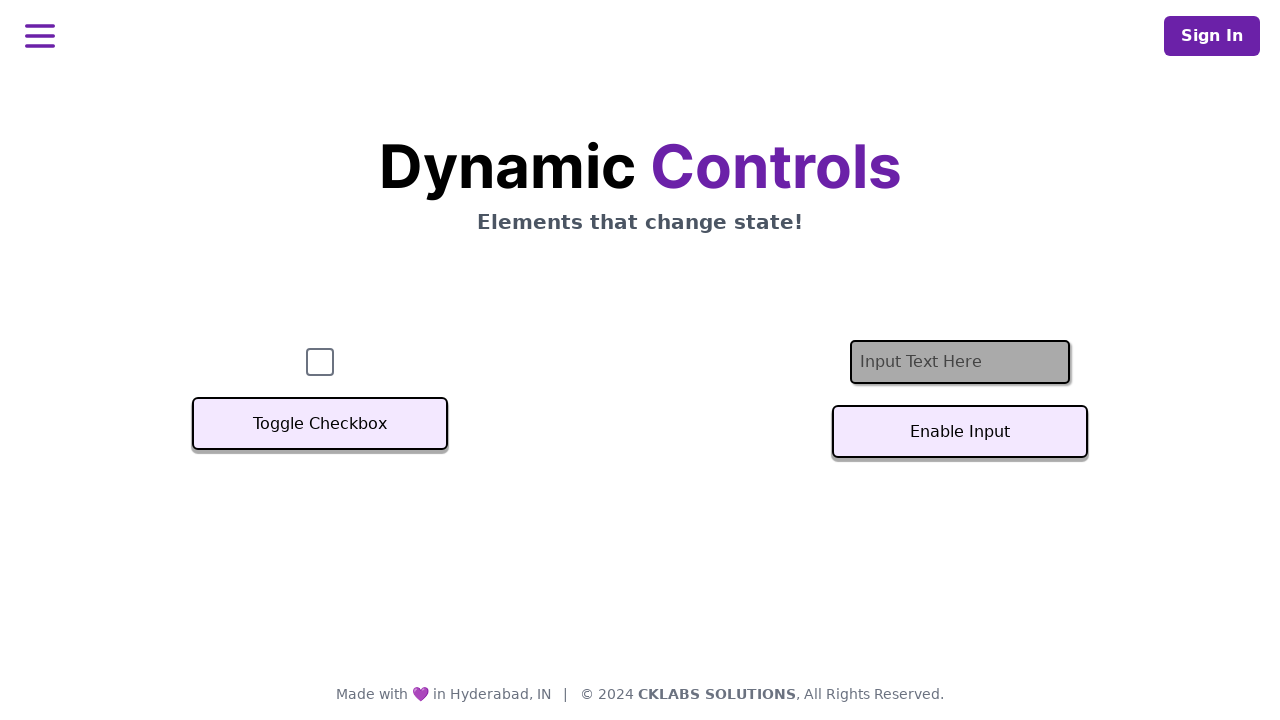

Located toggle button element
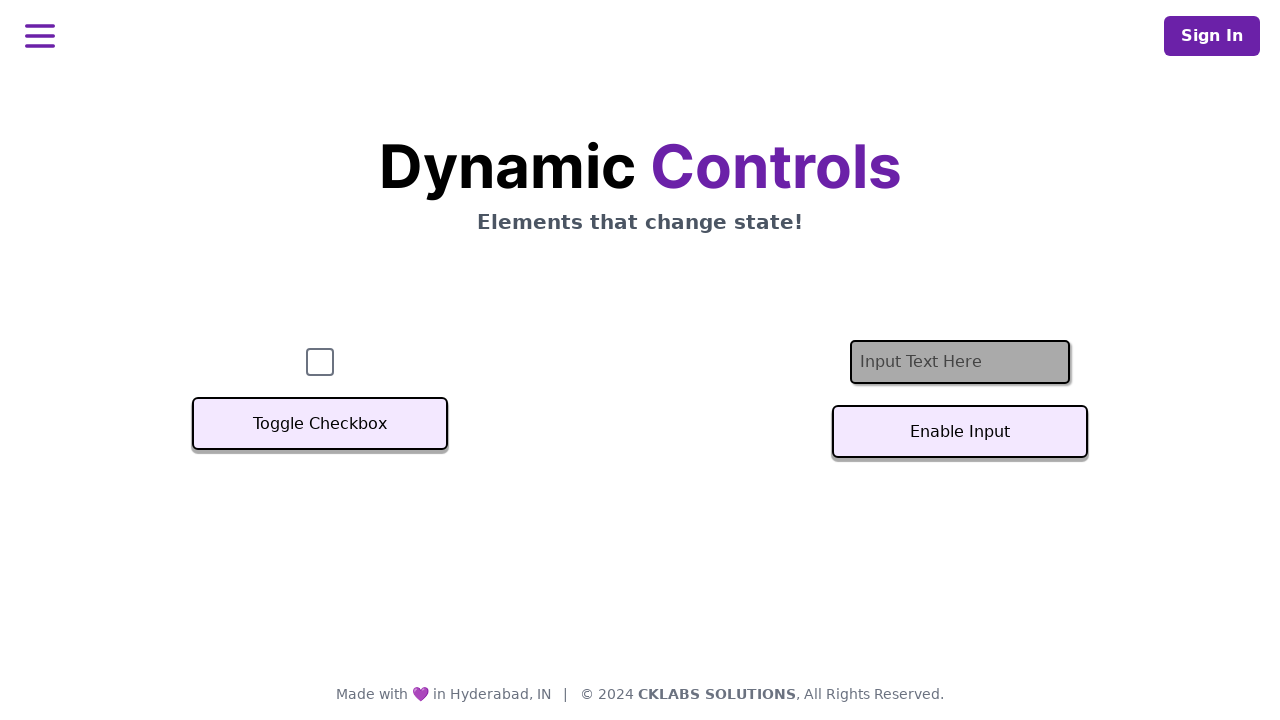

Checked initial visibility of checkbox
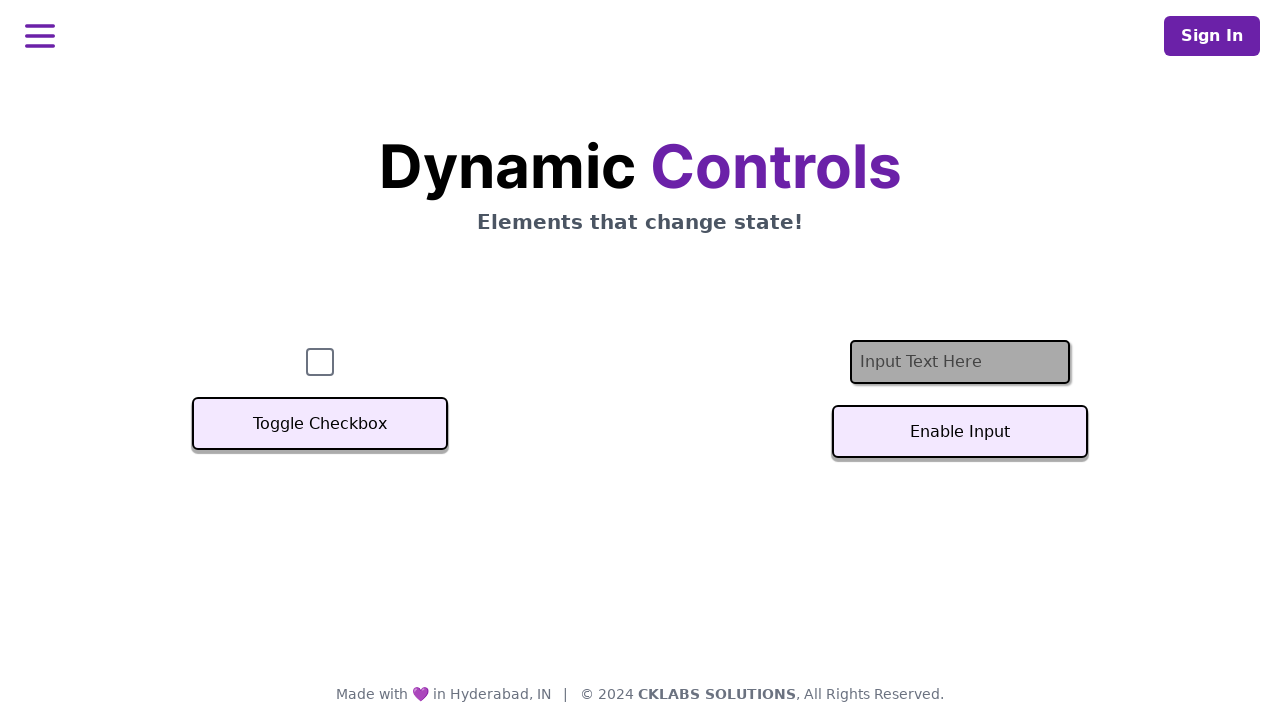

Clicked toggle button to hide checkbox at (320, 424) on xpath=//button[text()='Toggle Checkbox']
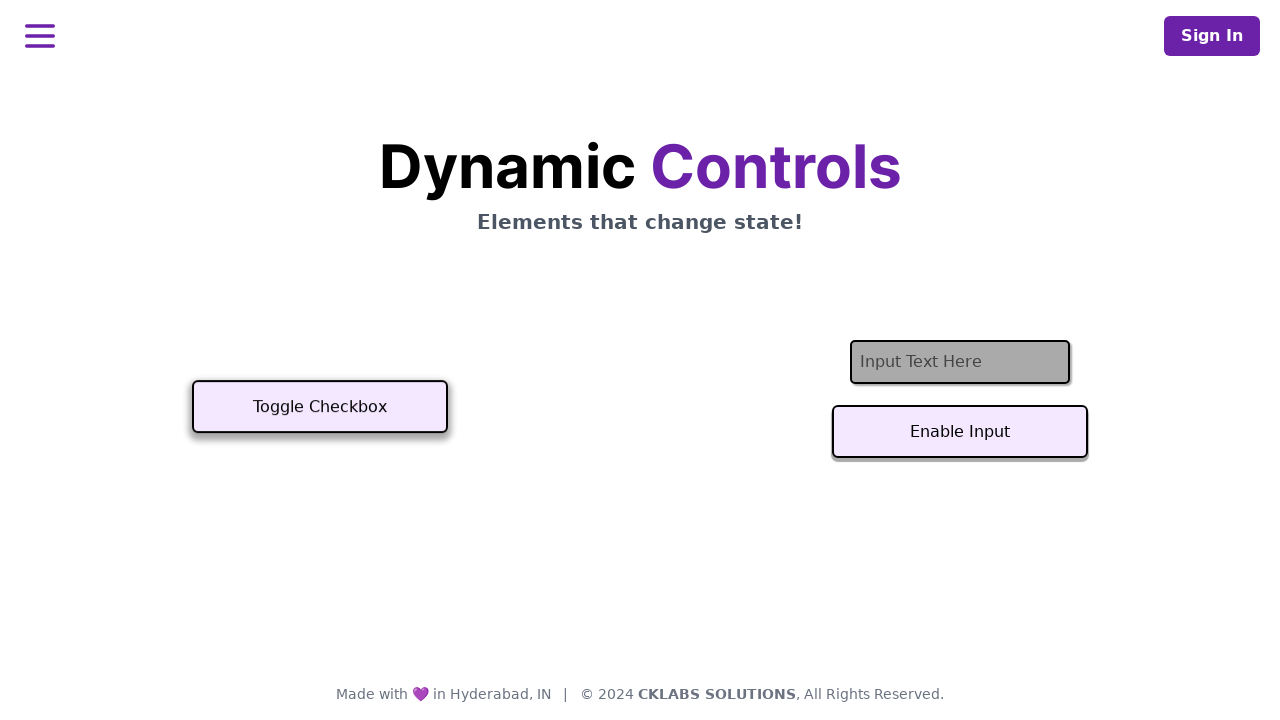

Waited for checkbox to become hidden
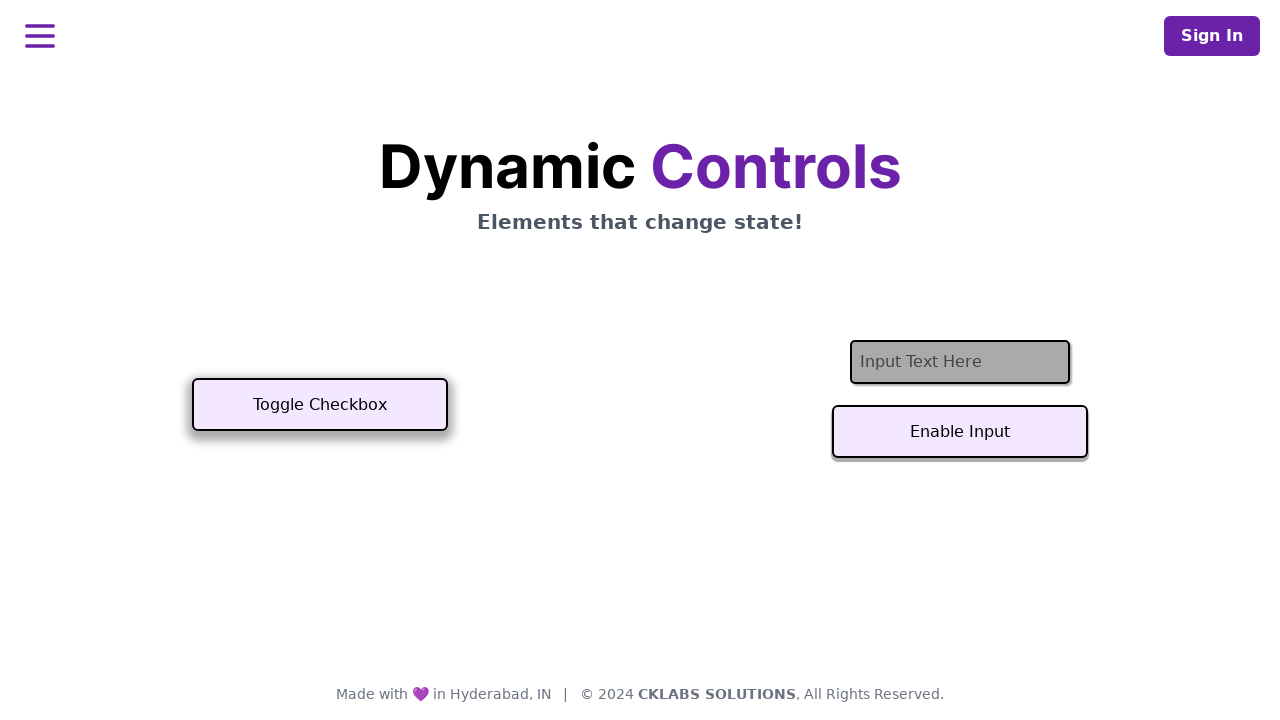

Verified checkbox is no longer visible
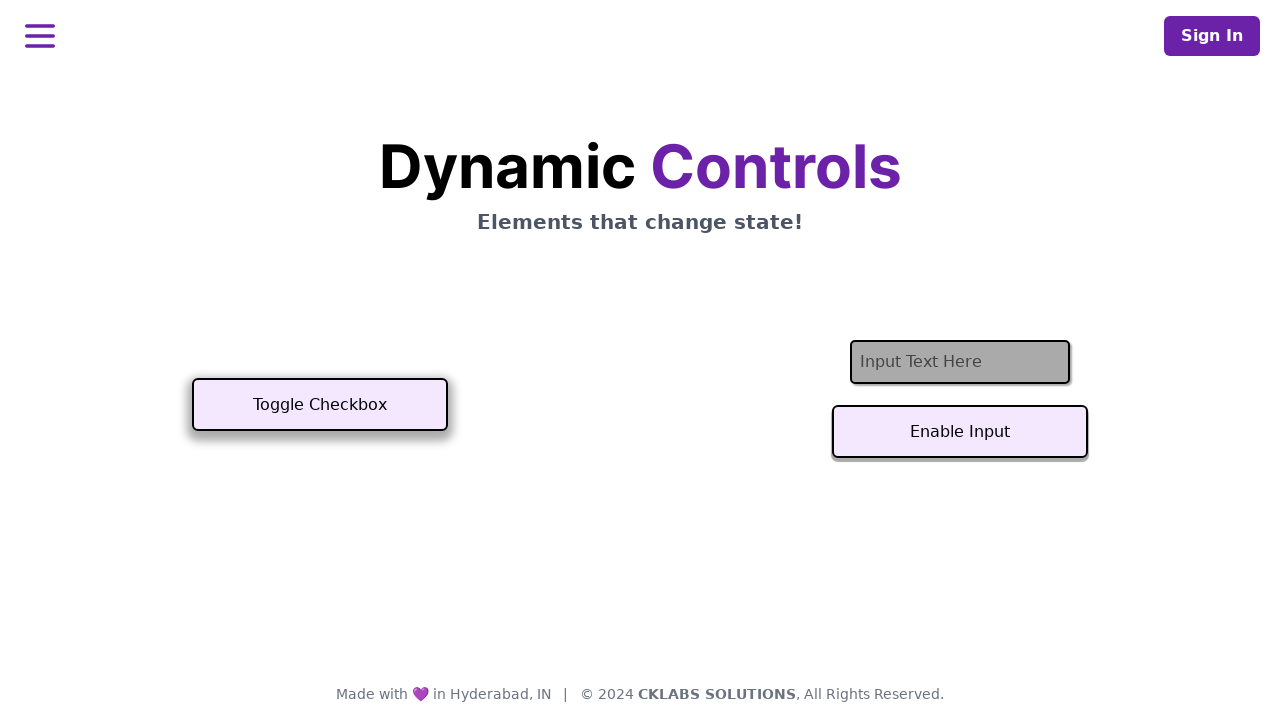

Clicked toggle button to show checkbox at (320, 405) on xpath=//button[text()='Toggle Checkbox']
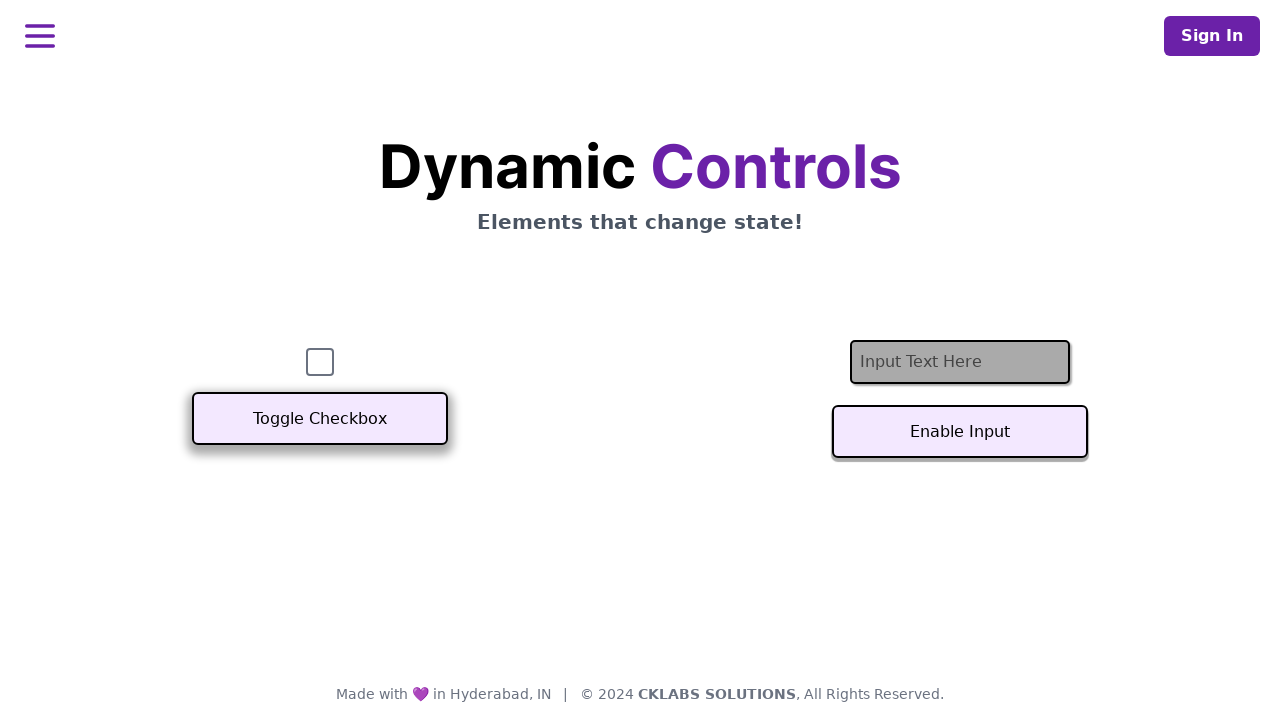

Waited for checkbox to become visible
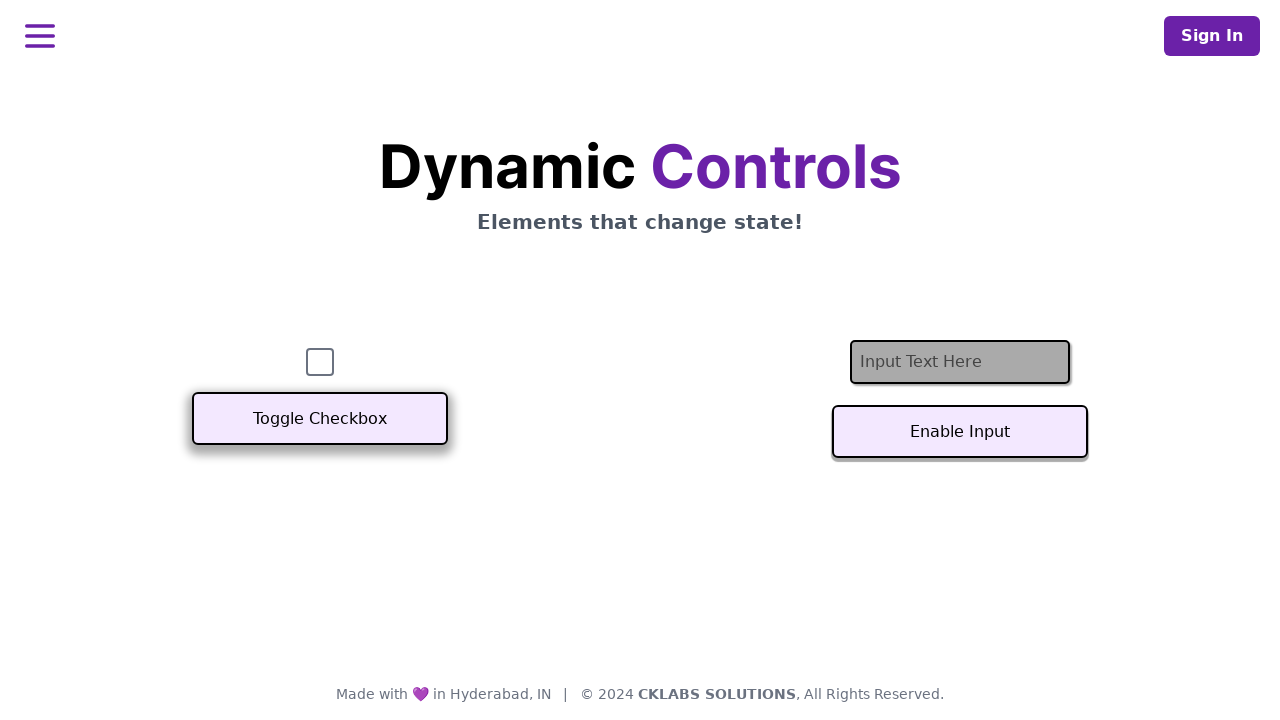

Clicked checkbox to select it at (320, 362) on xpath=//input[@id='checkbox']
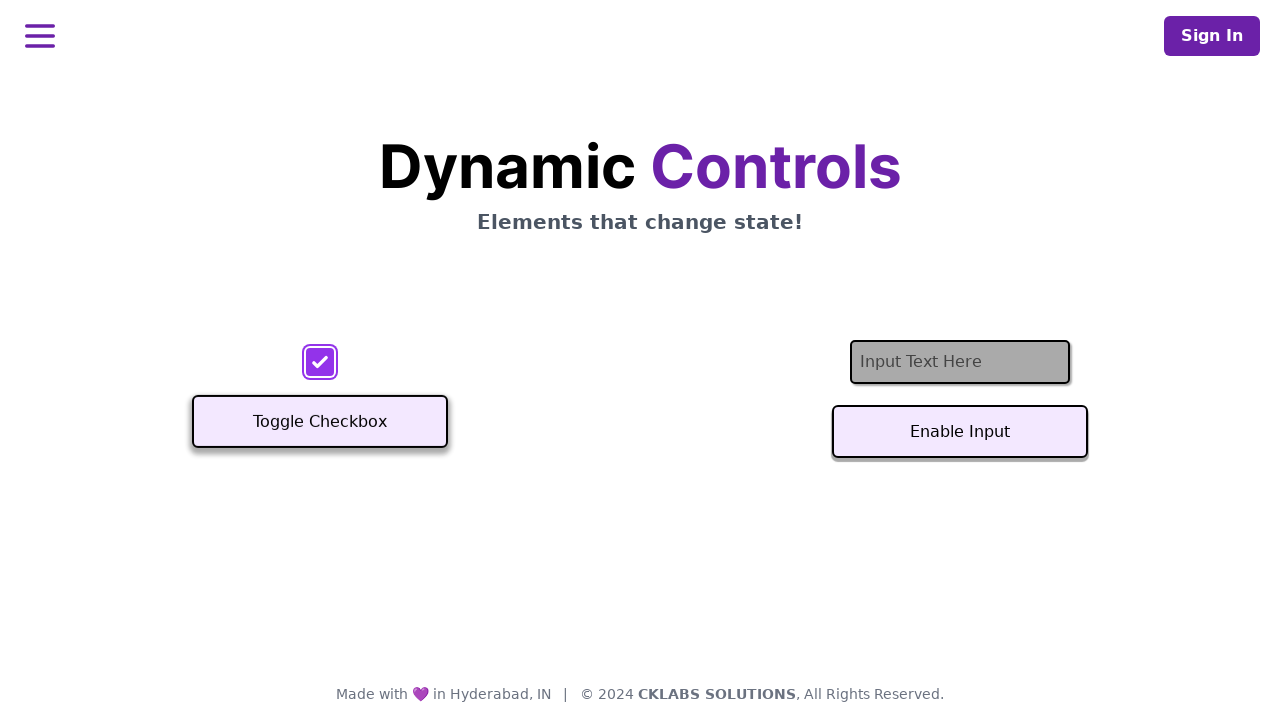

Verified checkbox is selected
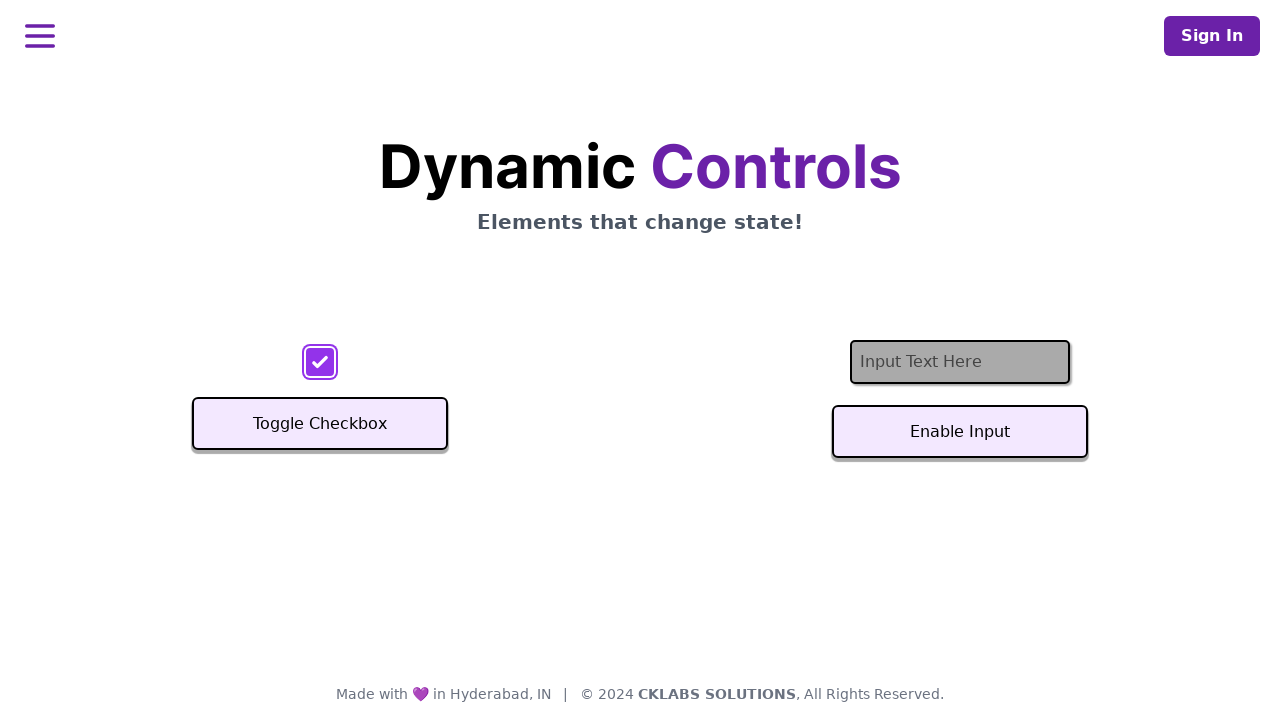

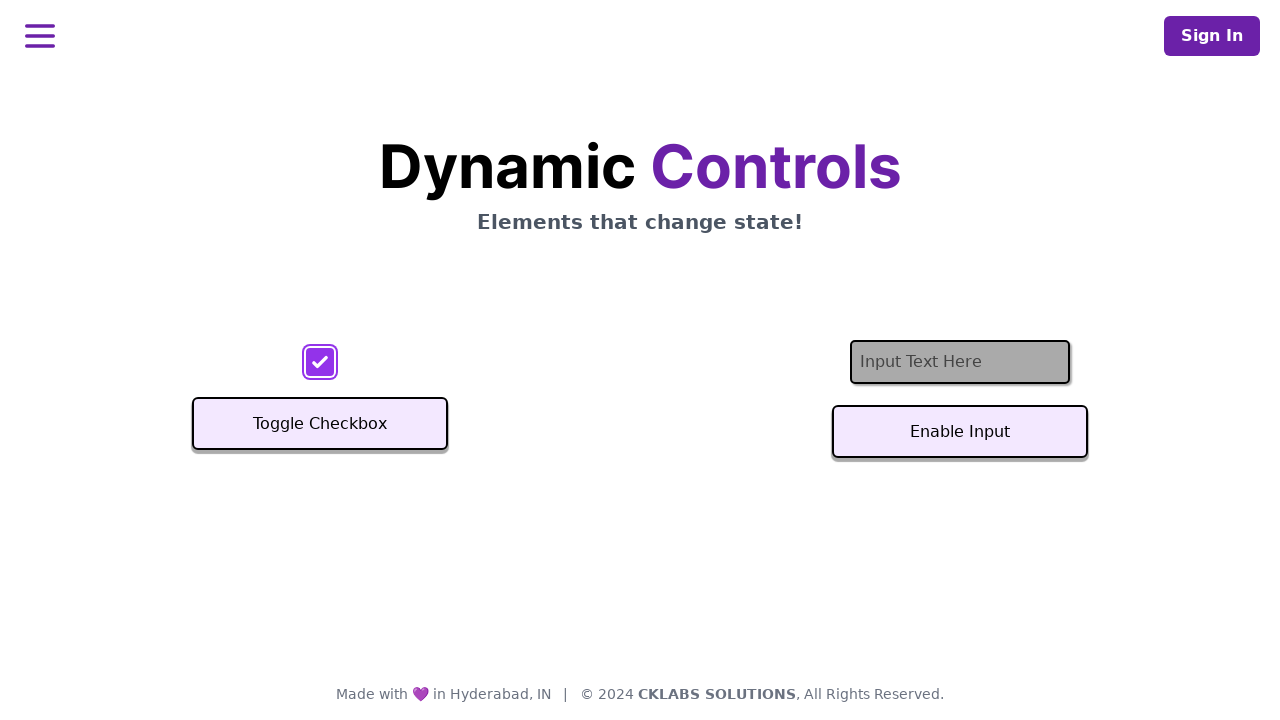